Tests horizontal slider interaction by dragging the slider to change its value

Starting URL: https://the-internet.herokuapp.com/horizontal_slider

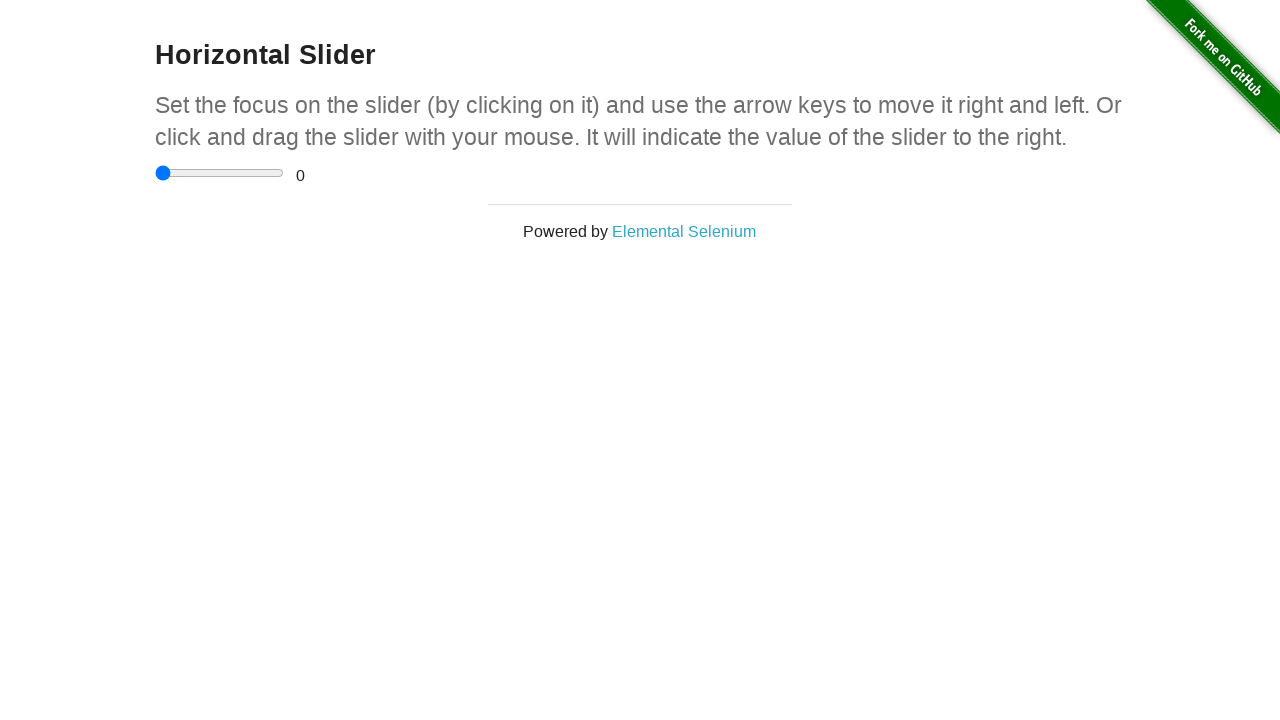

Located horizontal slider element
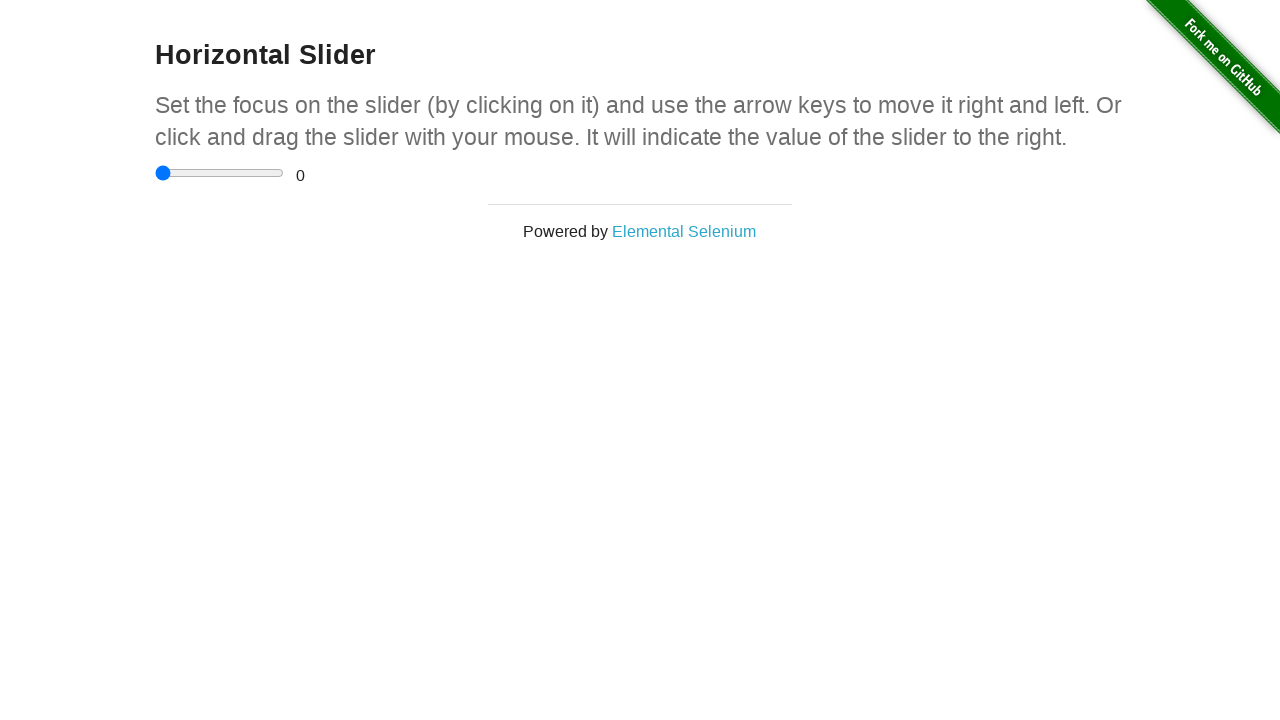

Dragged slider to middle-right position (value: 3.5) on input[type='range']
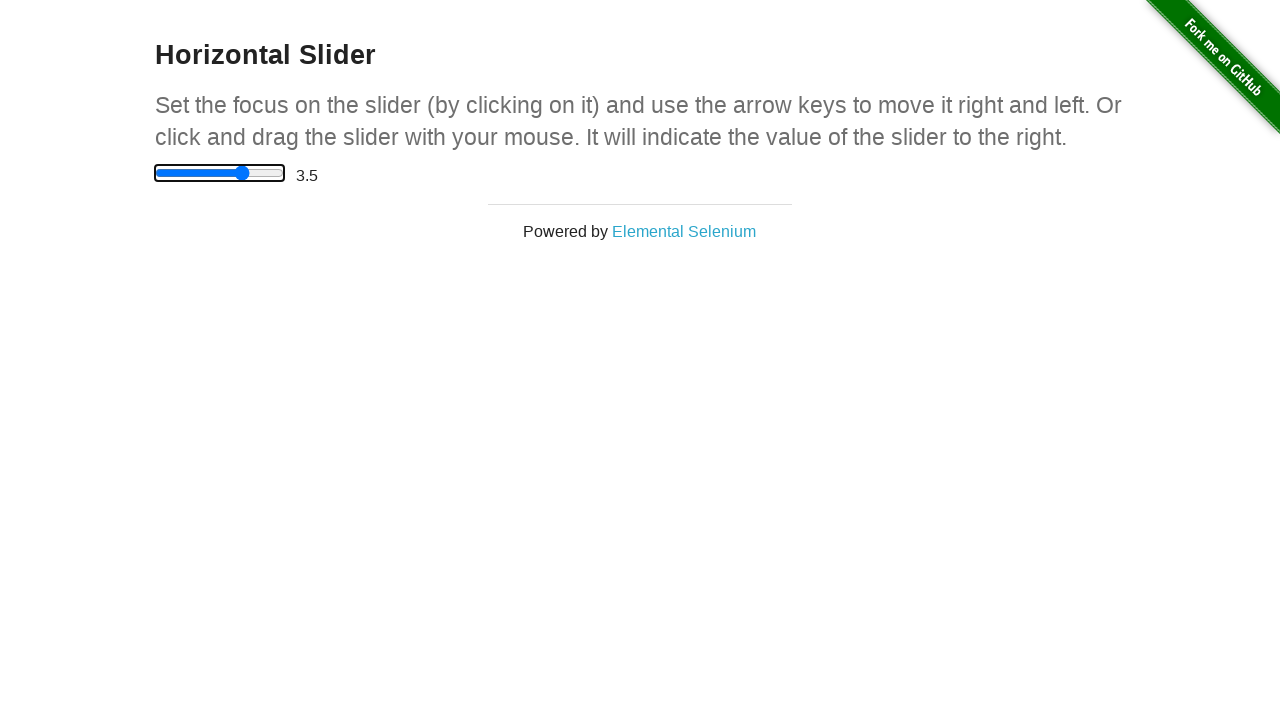

Retrieved slider value: 3.5
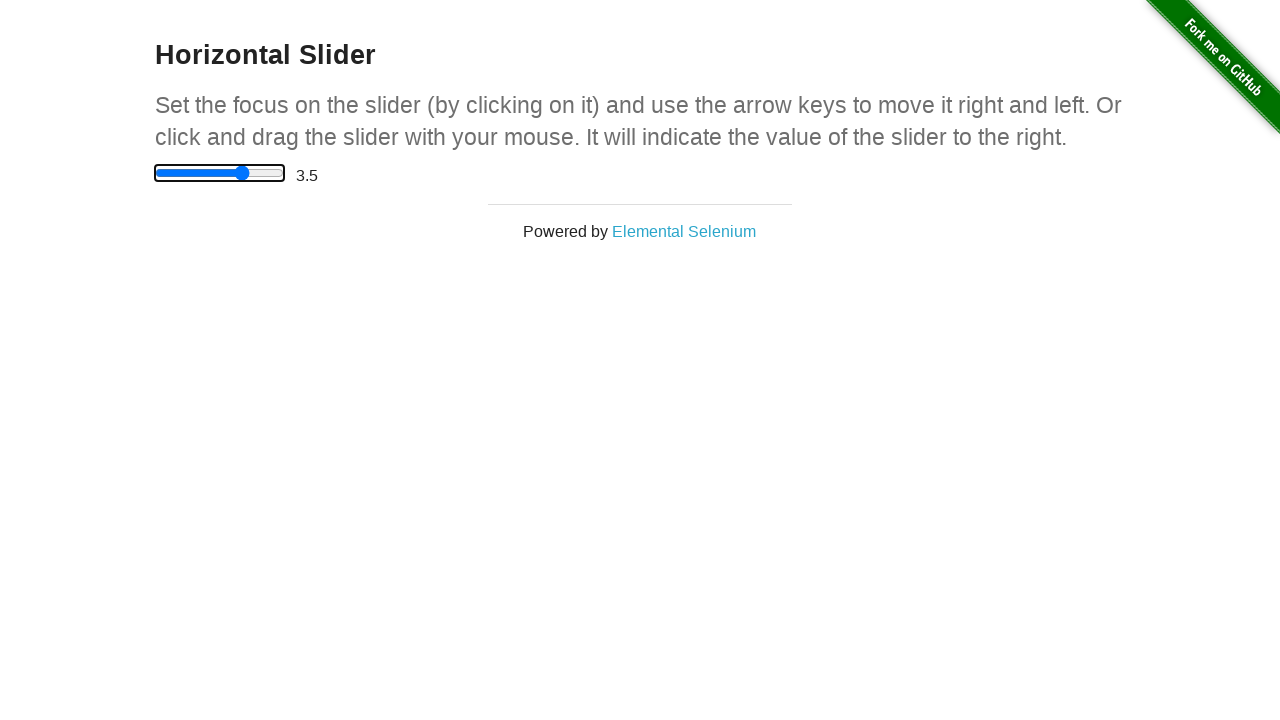

Verified slider value changed from initial value of 0
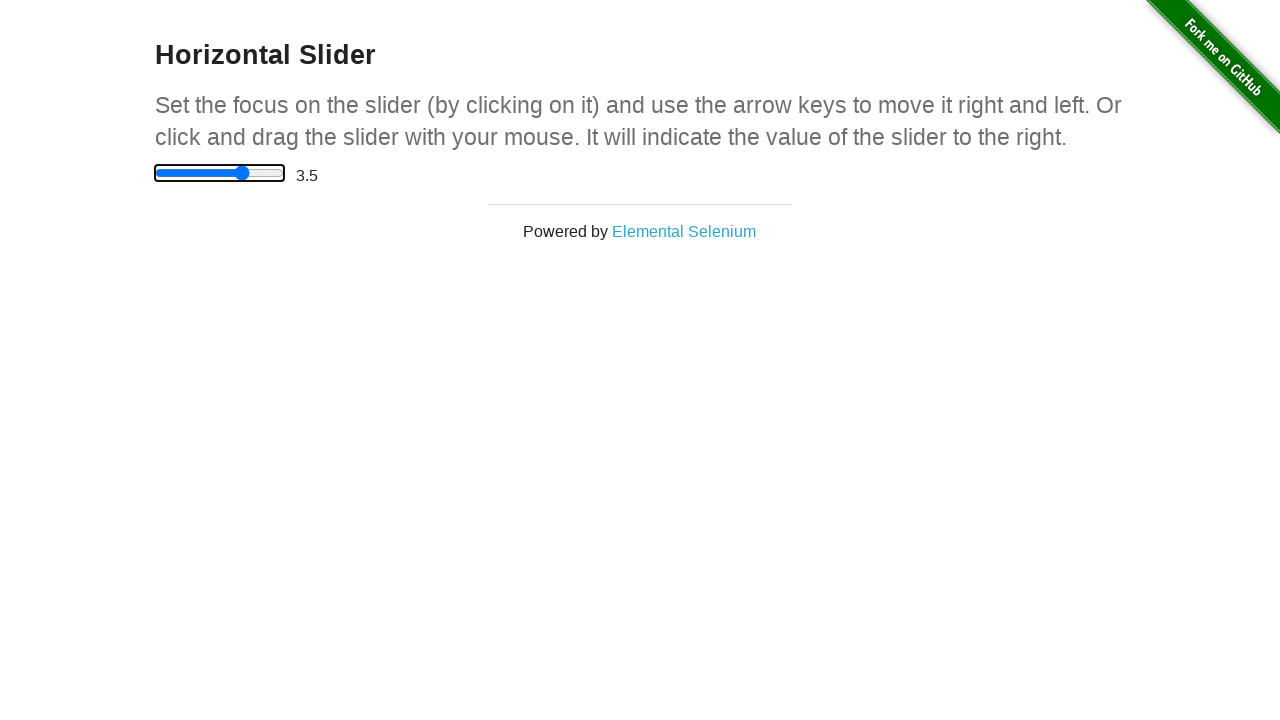

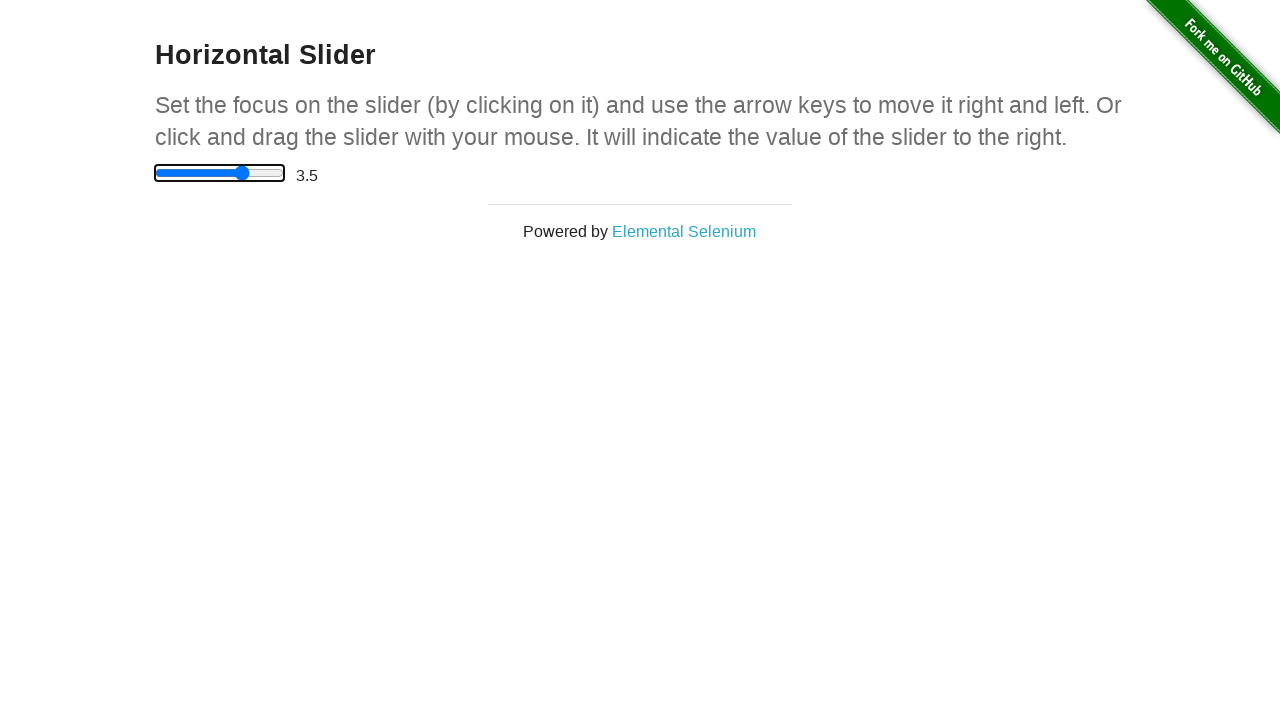